Tests double-click mouse operation on a button element

Starting URL: https://www.testautomationstudio.com/demo/actions/

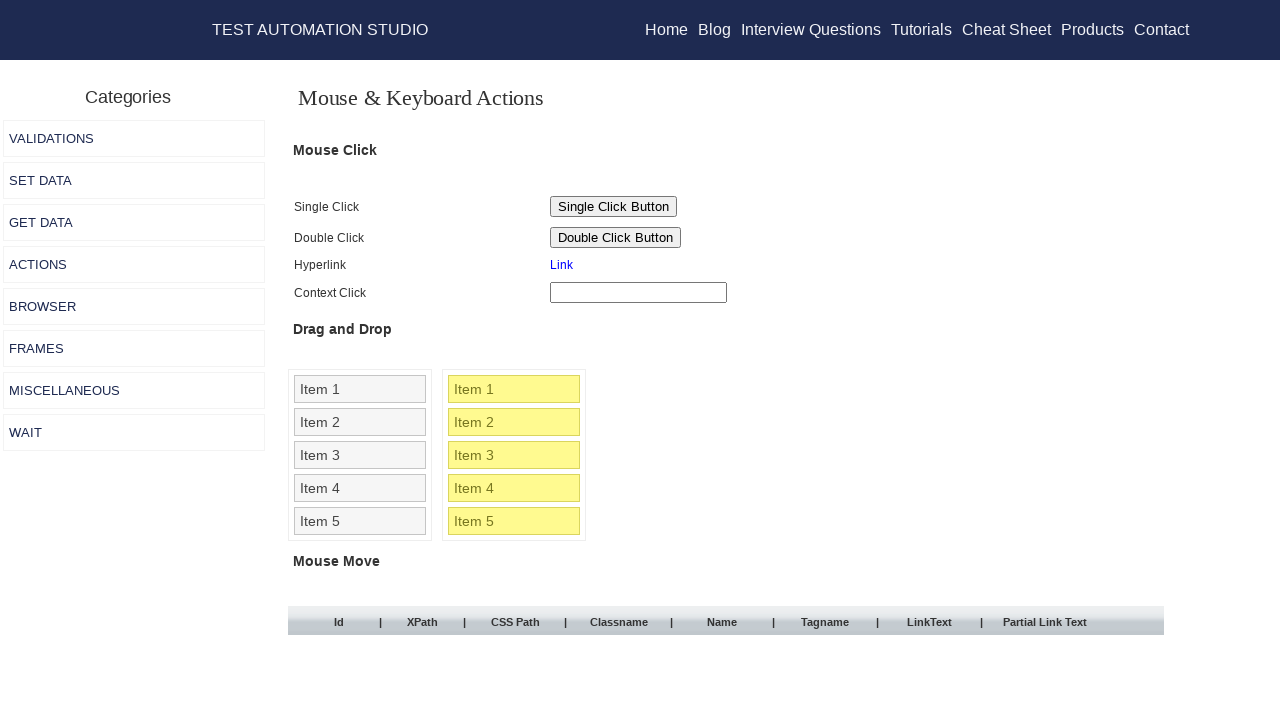

Located and waited for button element to be visible
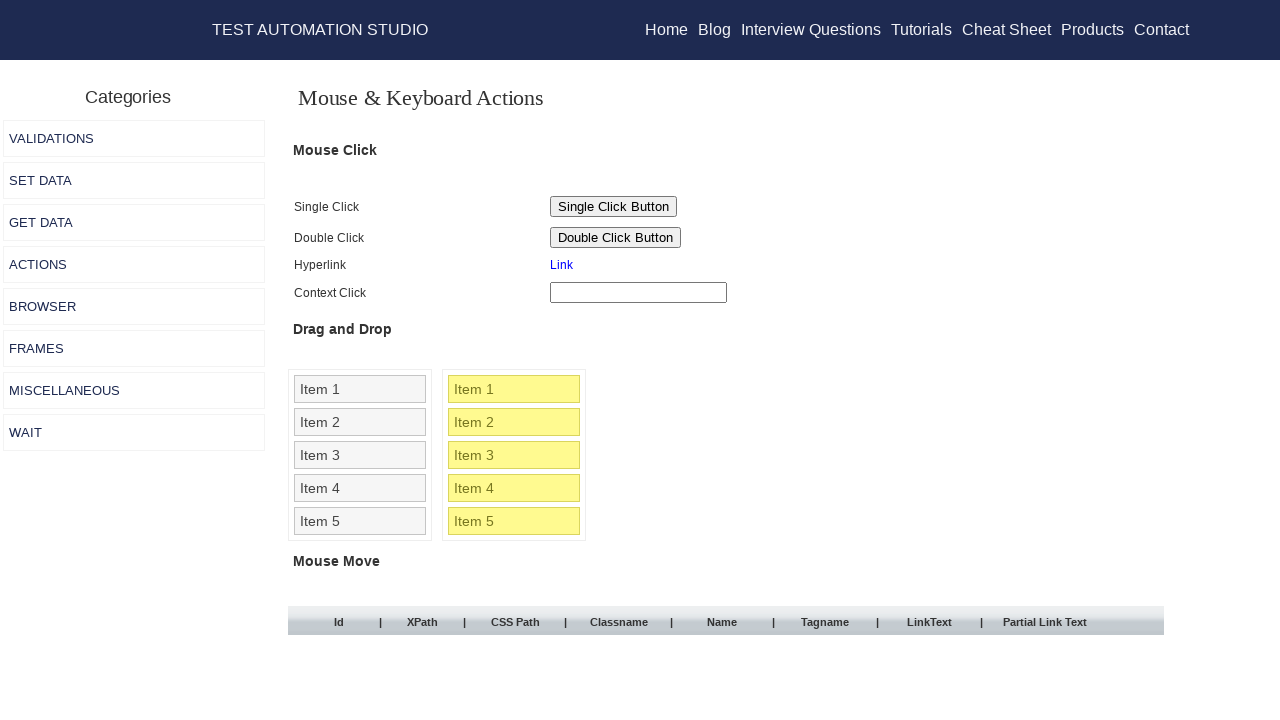

Performed double-click on button element at (616, 238) on input#action1A
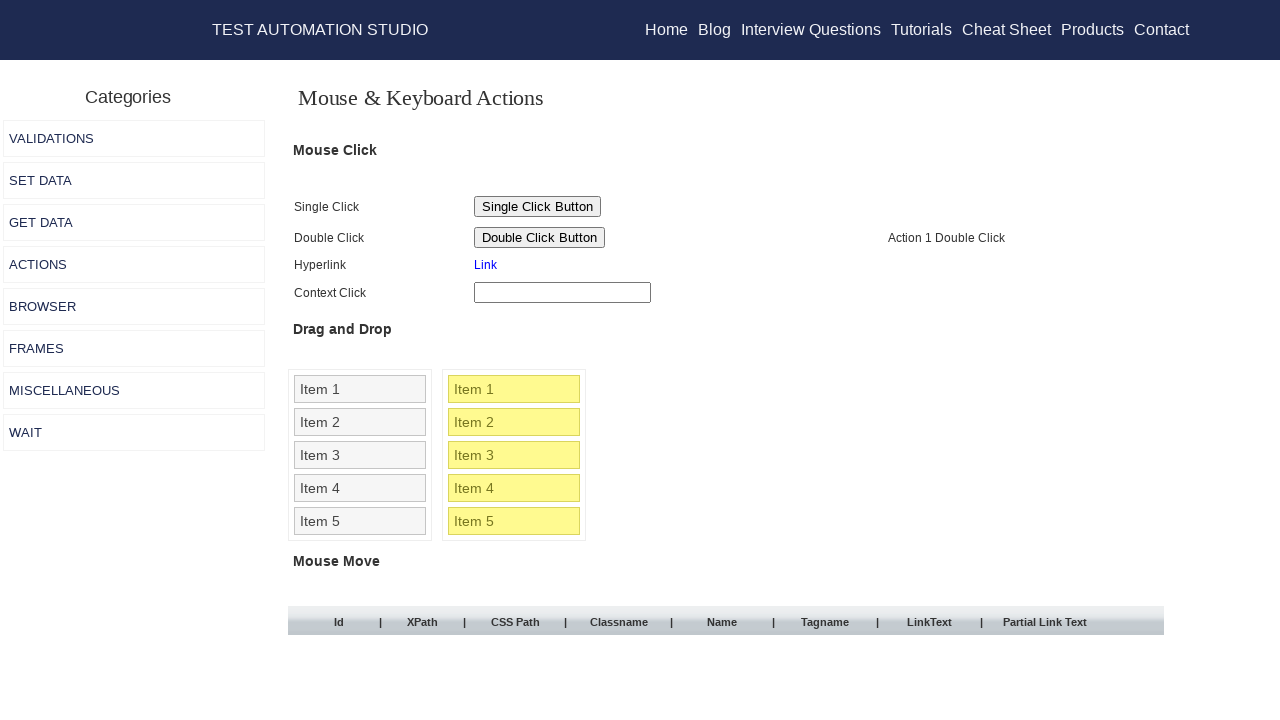

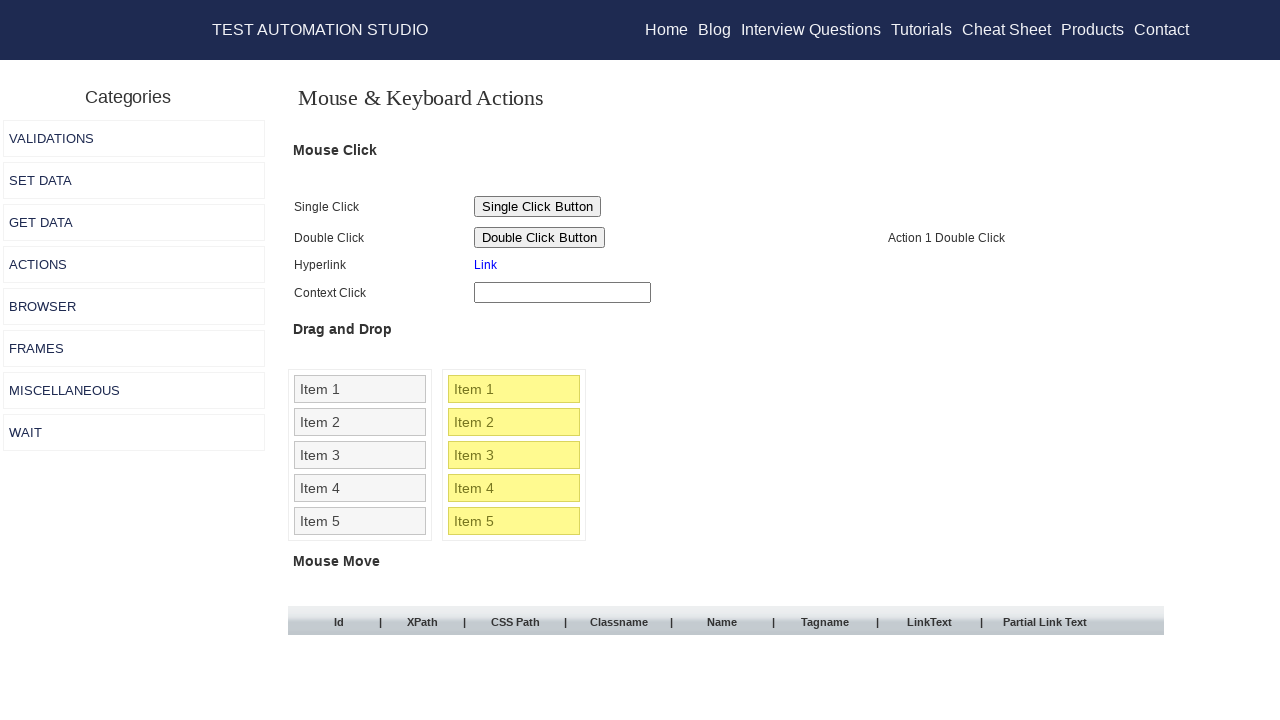